Tests parcel tracking with an invalid tracking number to verify error handling, including checking for error messages and handling potential OK button popup

Starting URL: https://tracking.novaposhta.ua/#/uk

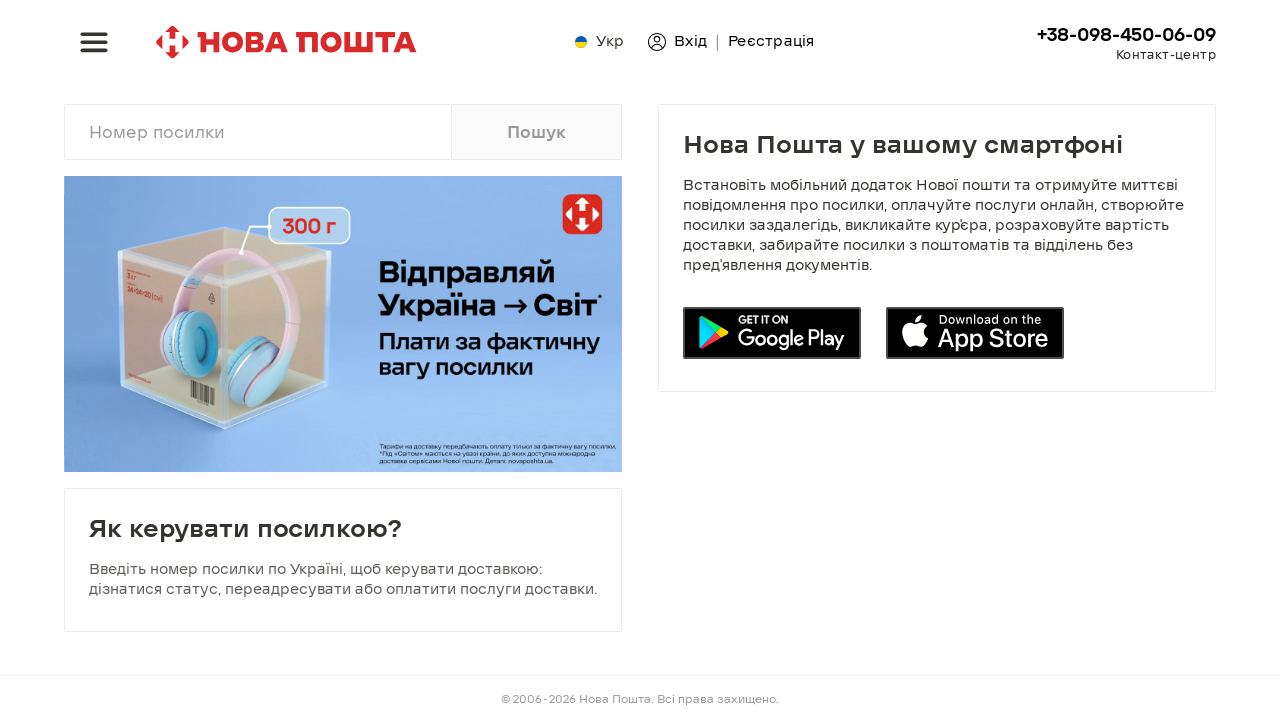

Waited for page to load (domcontentloaded)
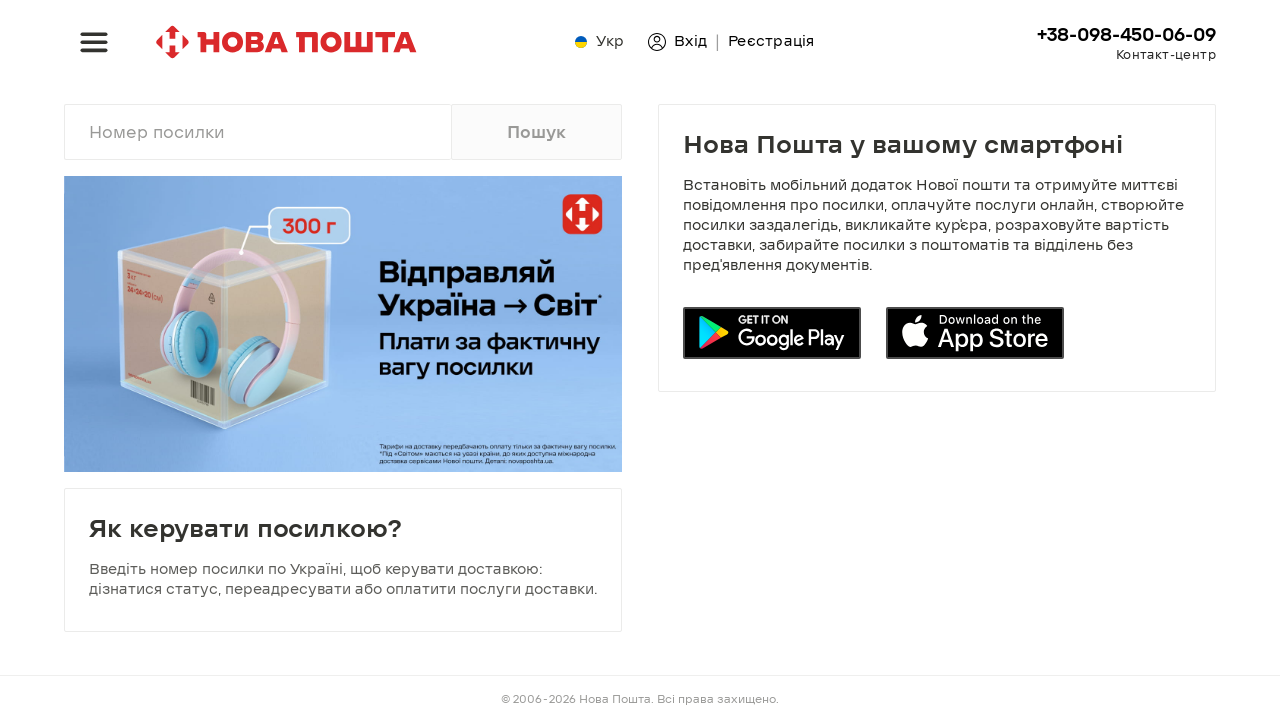

Filled tracking number input with invalid number '50000010864030' on input#en
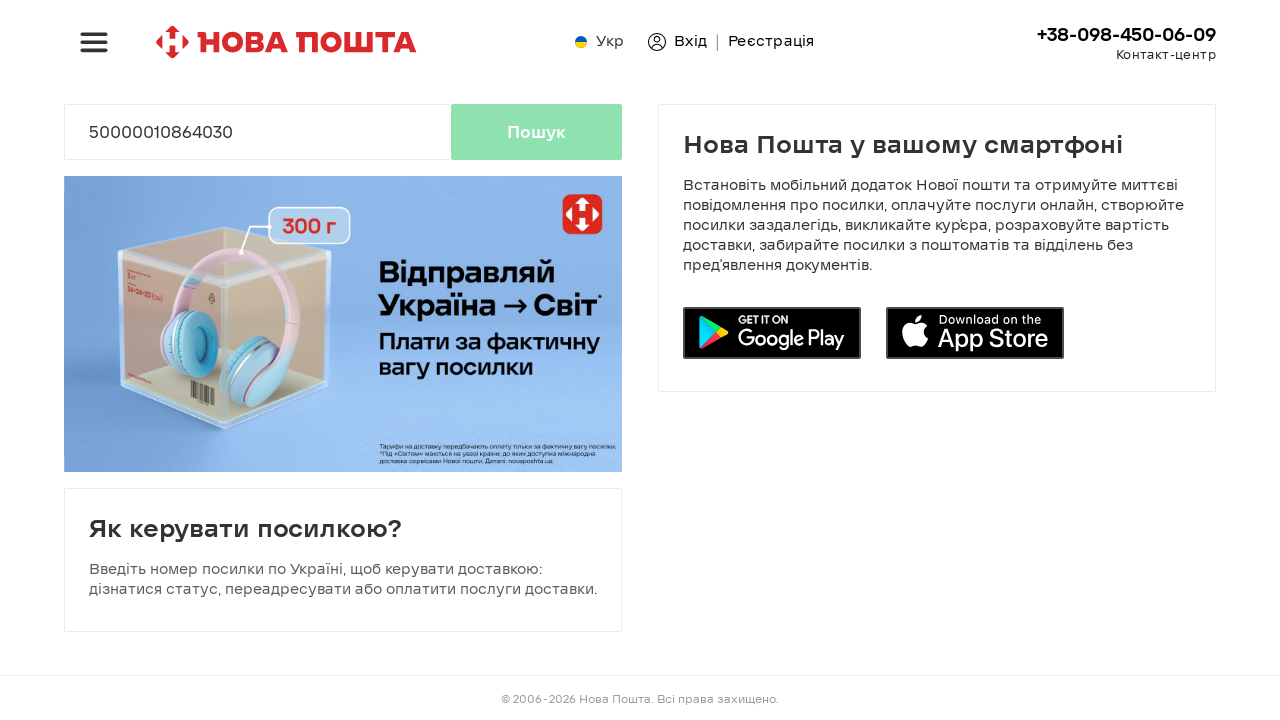

Clicked search button to initiate tracking search at (536, 132) on input#np-number-input-desktop-btn-search-en
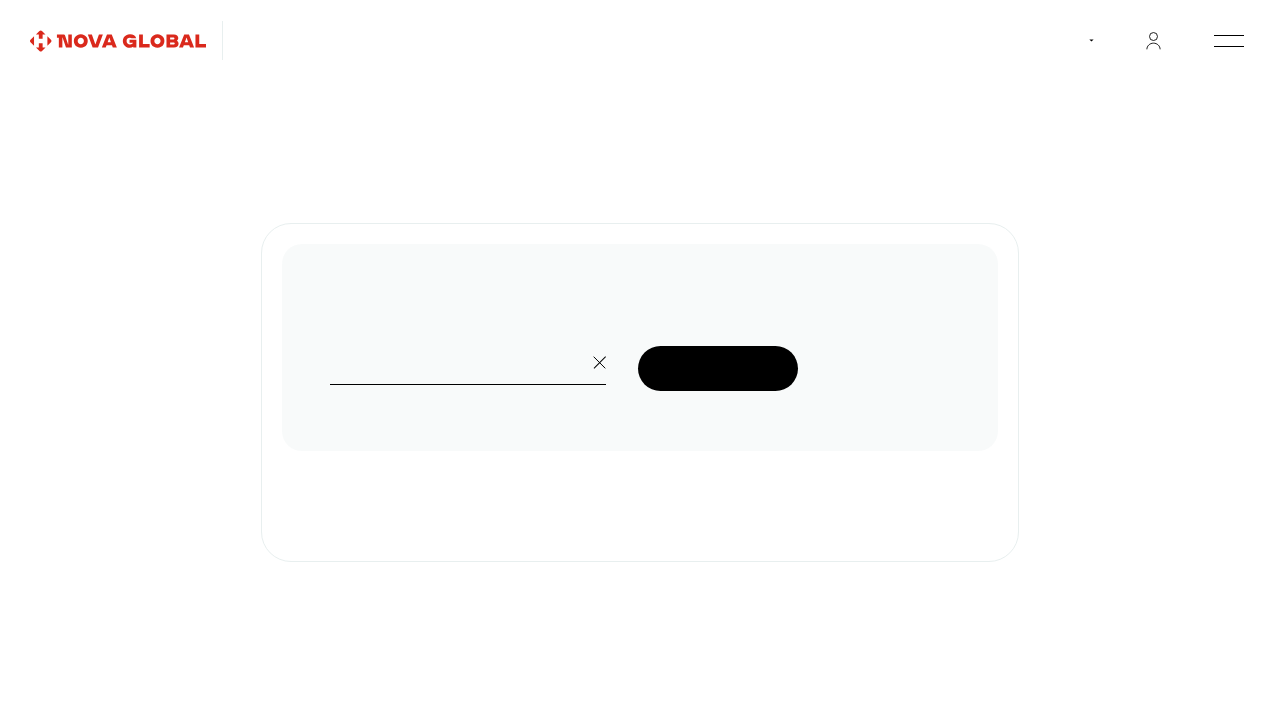

No error message or OK button found on span.v-btn__content
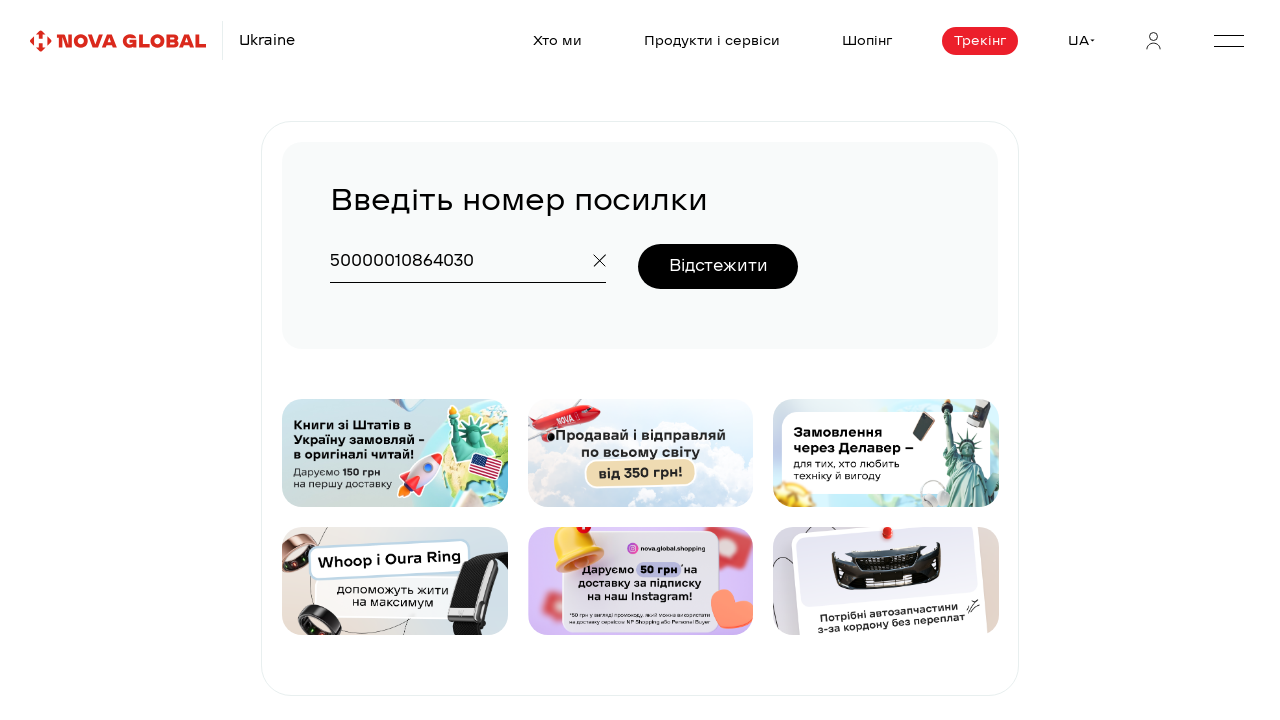

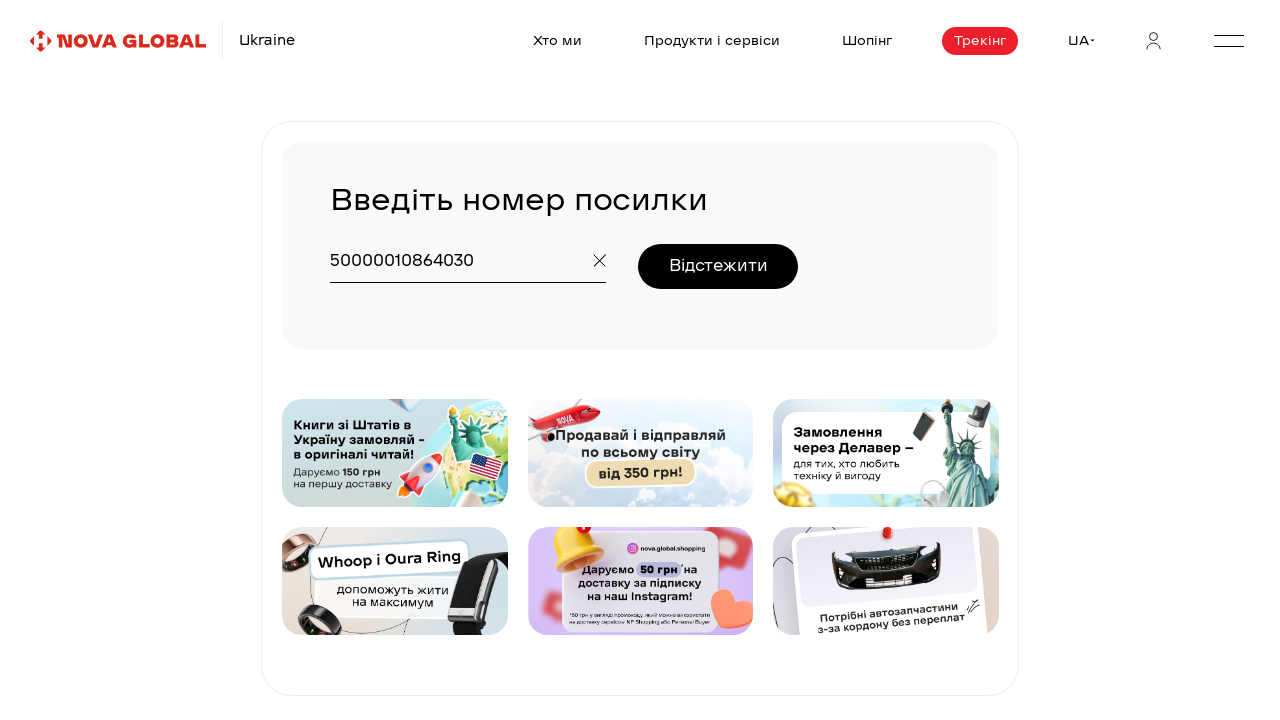